Demonstrates clicking on a download link and then using JavaScript execution to click on a disabled button element on Oracle's Java SE archive downloads page.

Starting URL: https://www.oracle.com/in/java/technologies/javase/javase8-archive-downloads.html

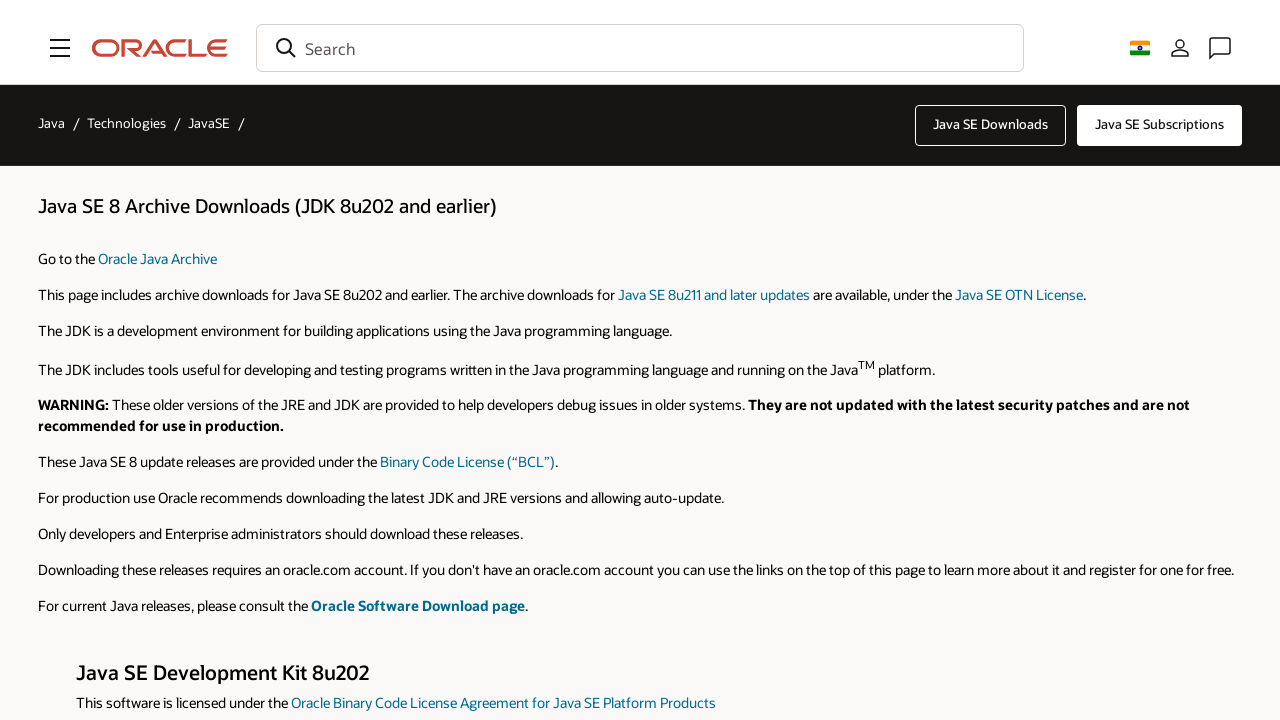

Clicked on jdk-8u202-linux-arm32-vfp-hflt.tar.gz download link at (999, 360) on xpath=//a[text()=' jdk-8u202-linux-arm32-vfp-hflt.tar.gz']
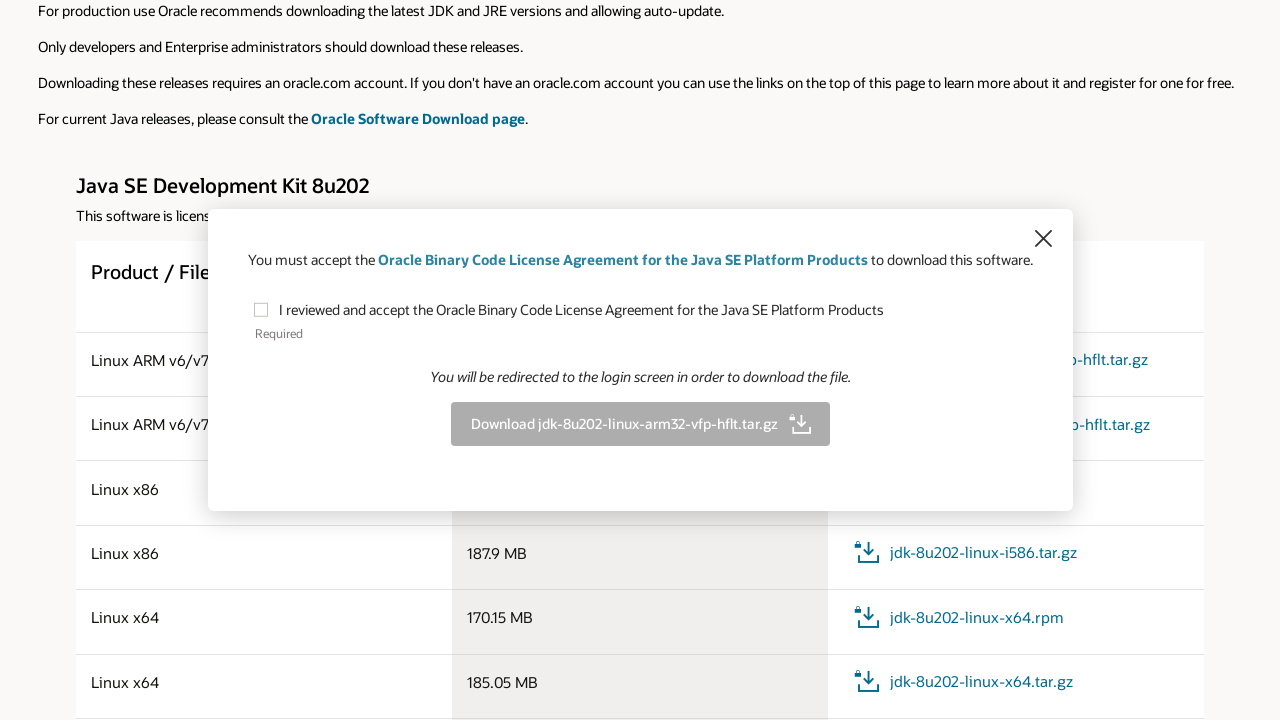

Waited for disabled download button to appear
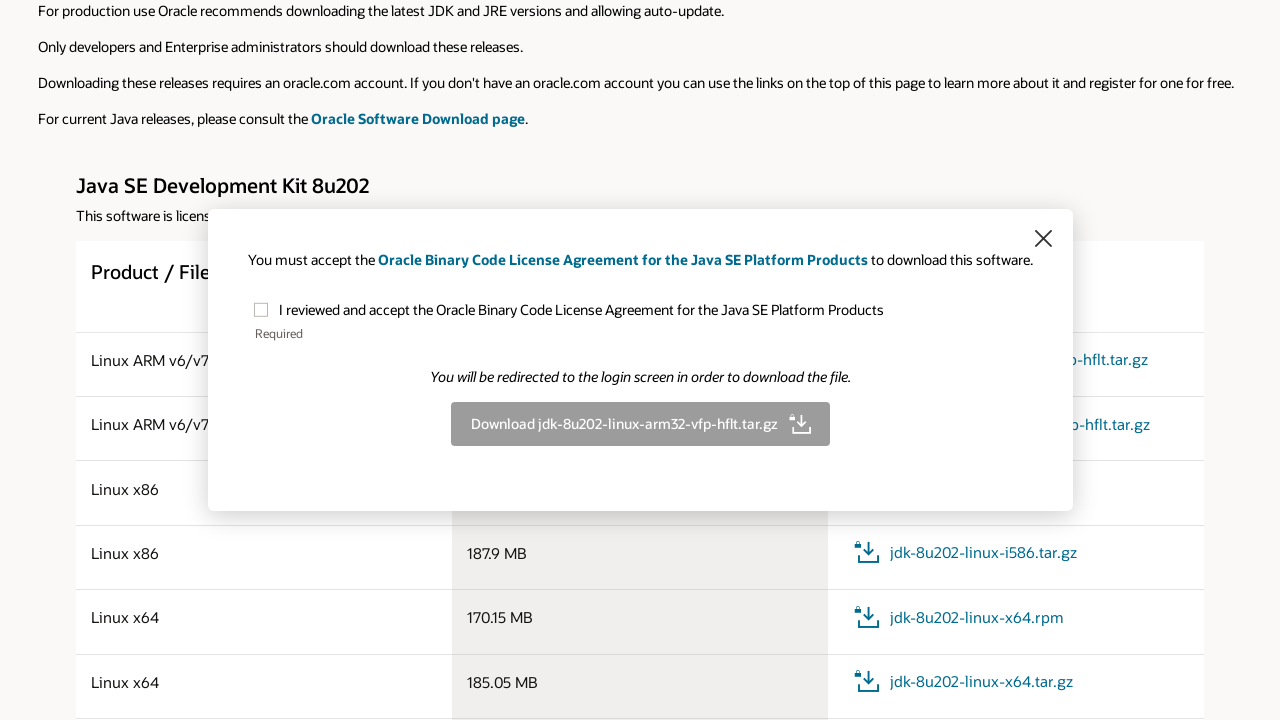

Located the disabled download button element
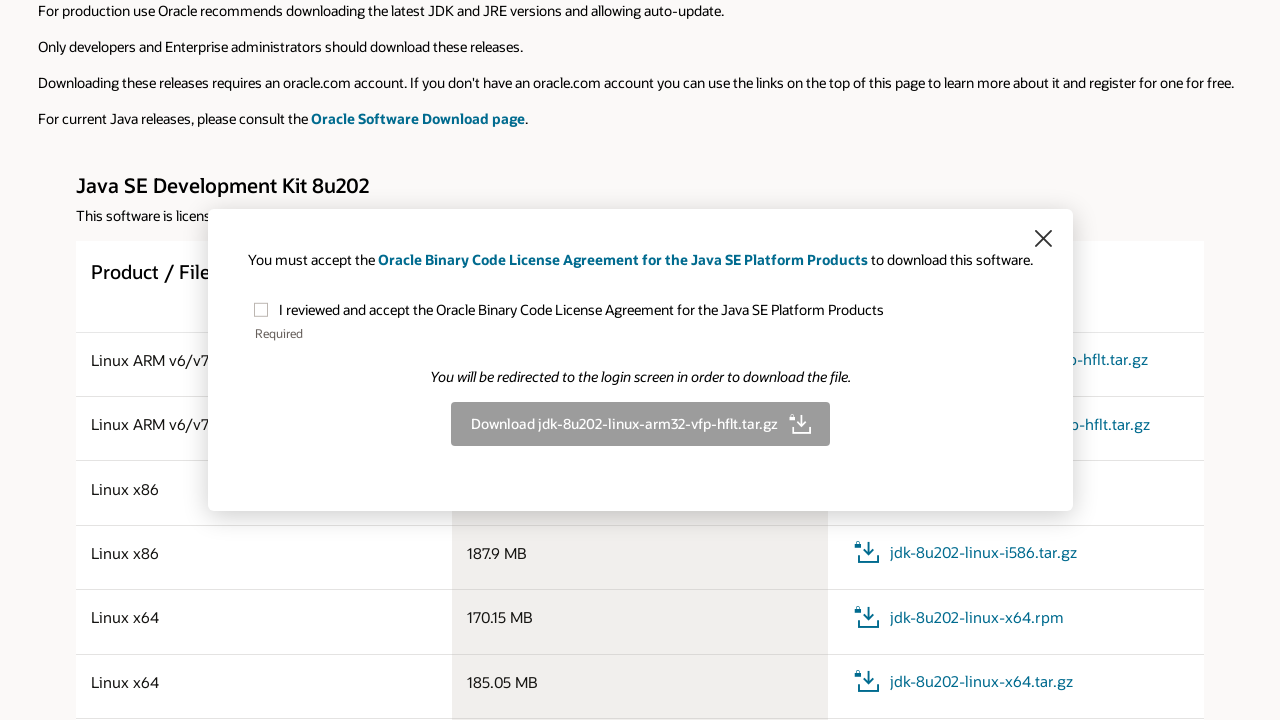

Executed JavaScript to click on the disabled download button
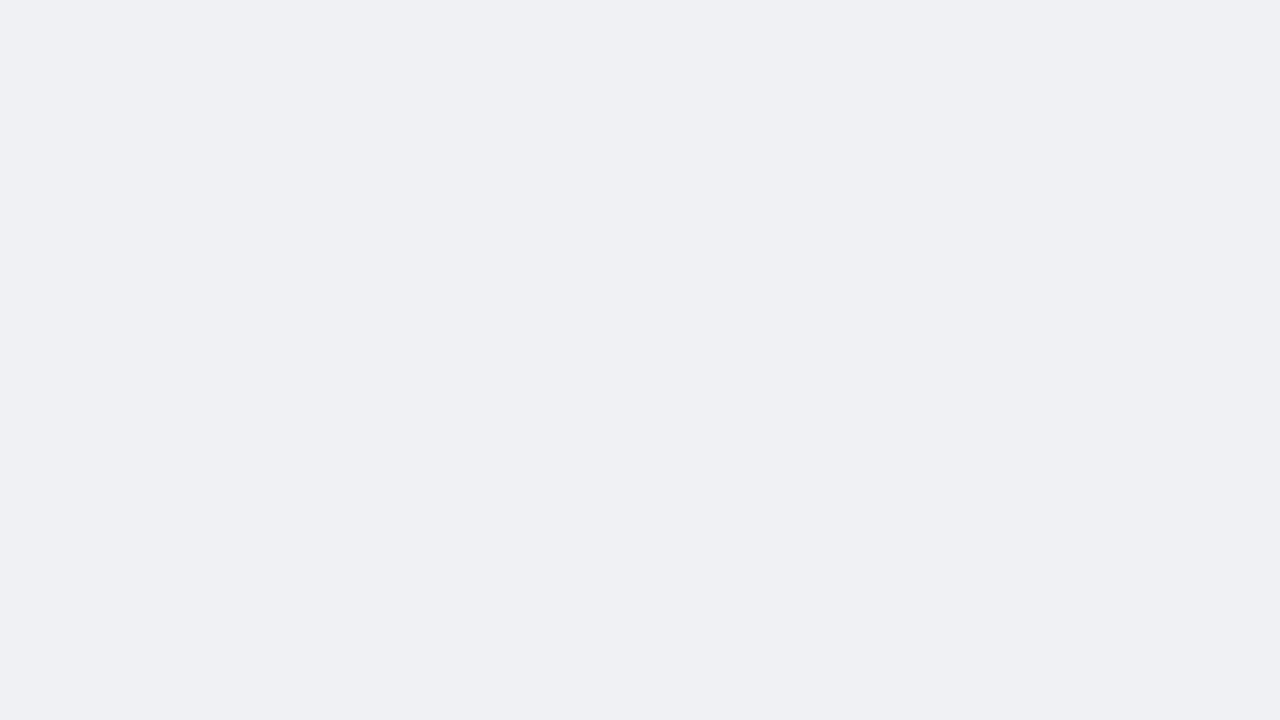

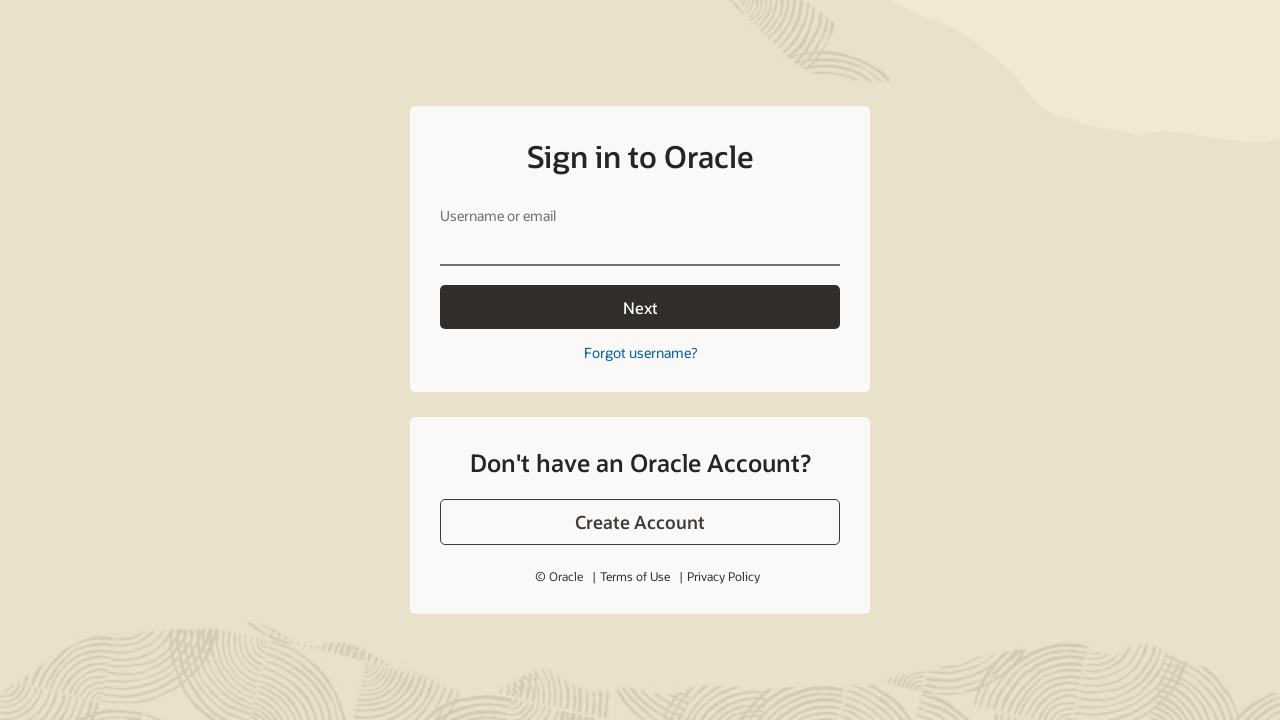